Tests footer navigation links by counting links in different sections and opening each link in the first footer column in new tabs, then retrieving titles of all opened pages

Starting URL: https://www.rahulshettyacademy.com/AutomationPractice/

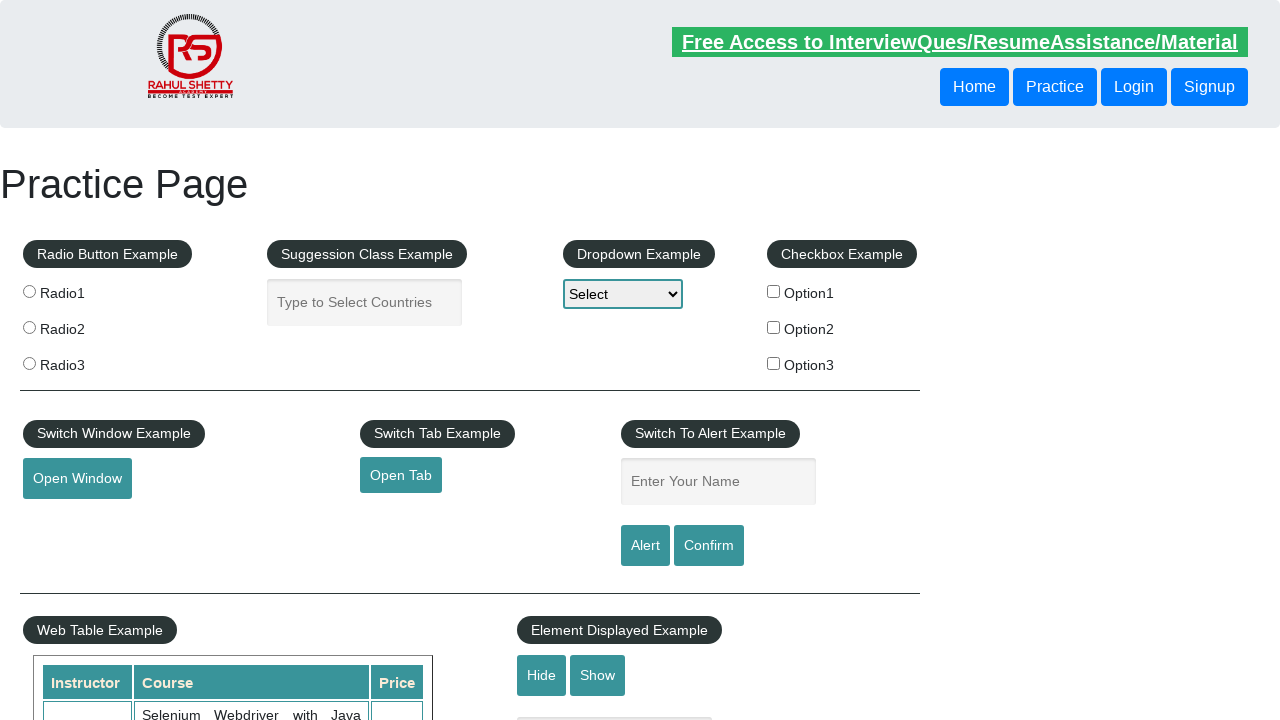

Counted total links on page: 27
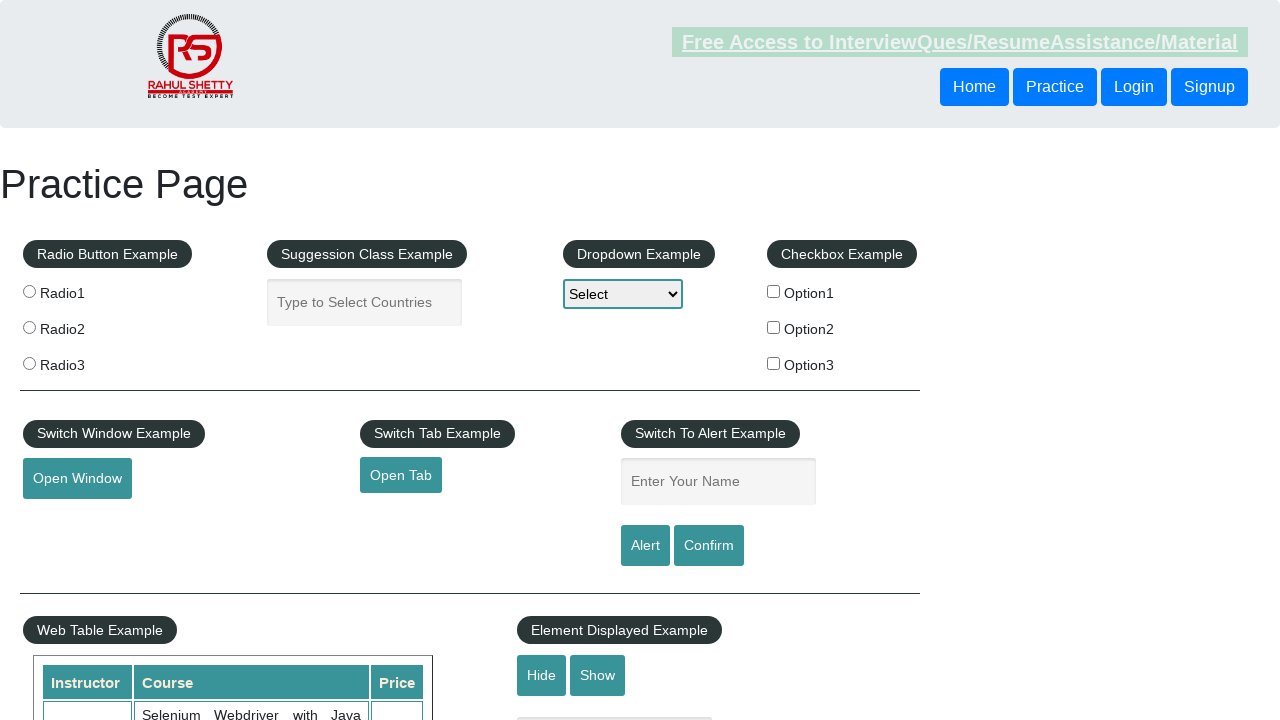

Located footer menu element
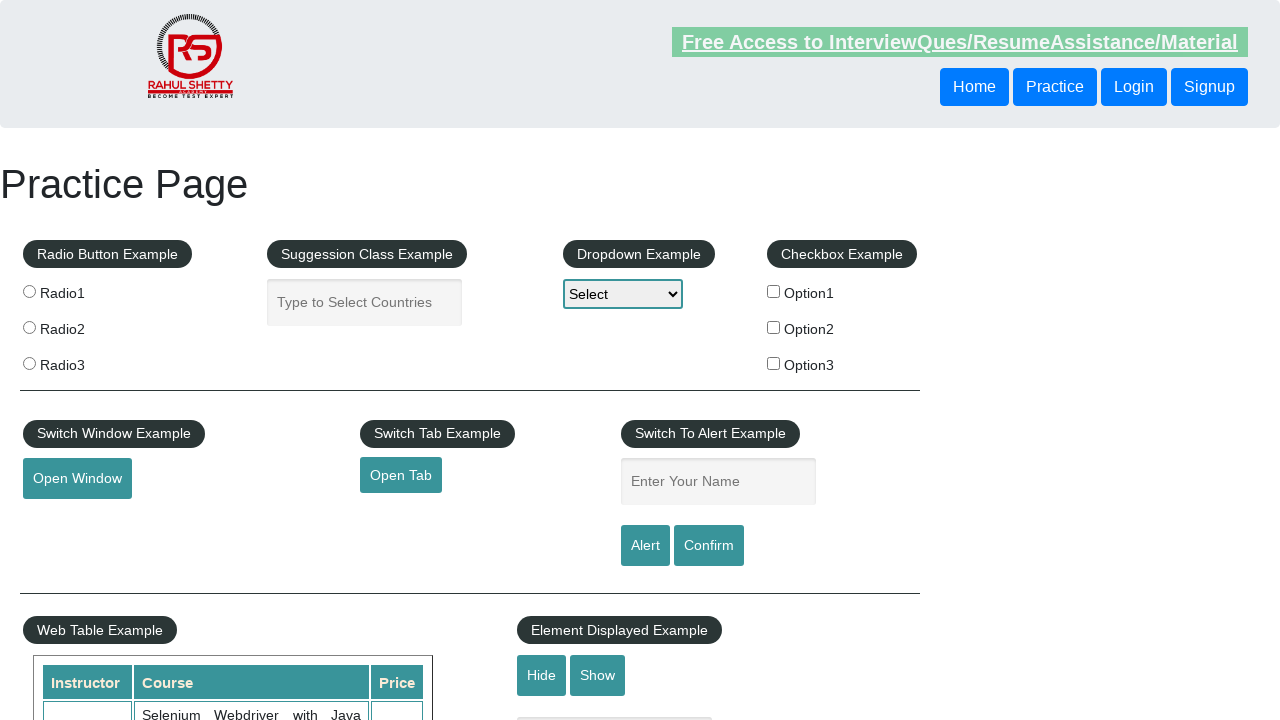

Counted links in footer menu: 20
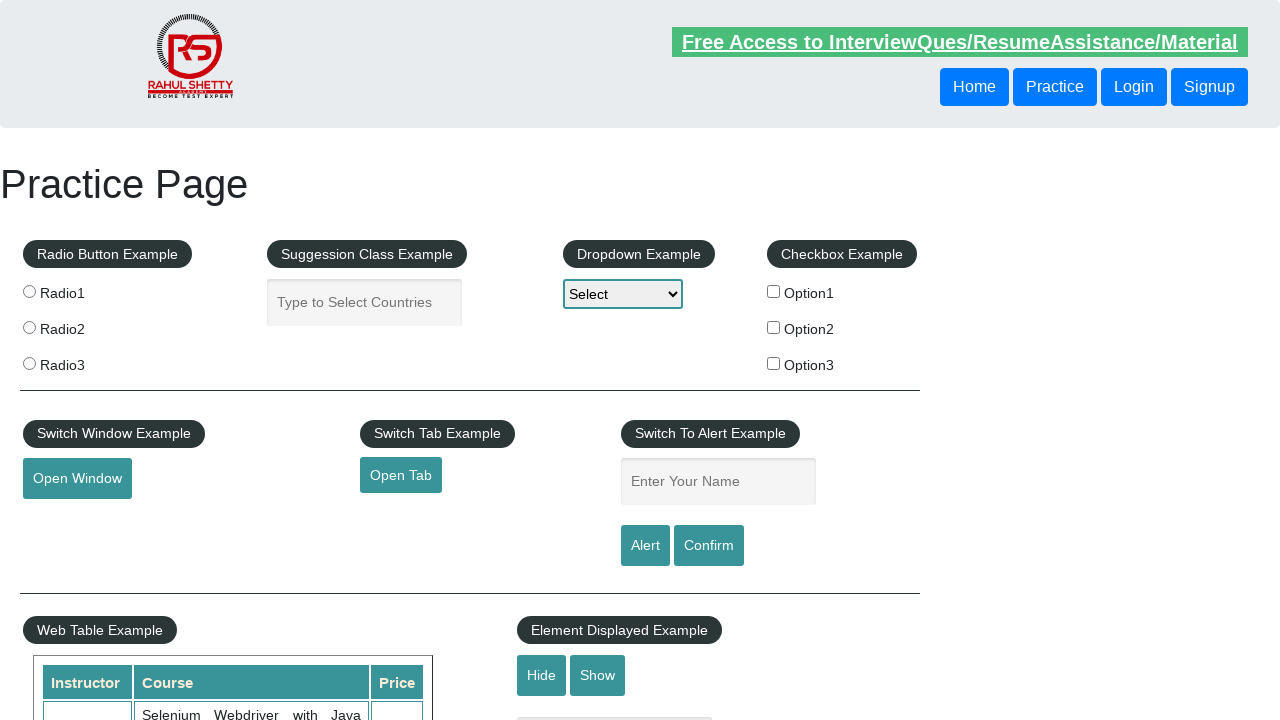

Located first footer column
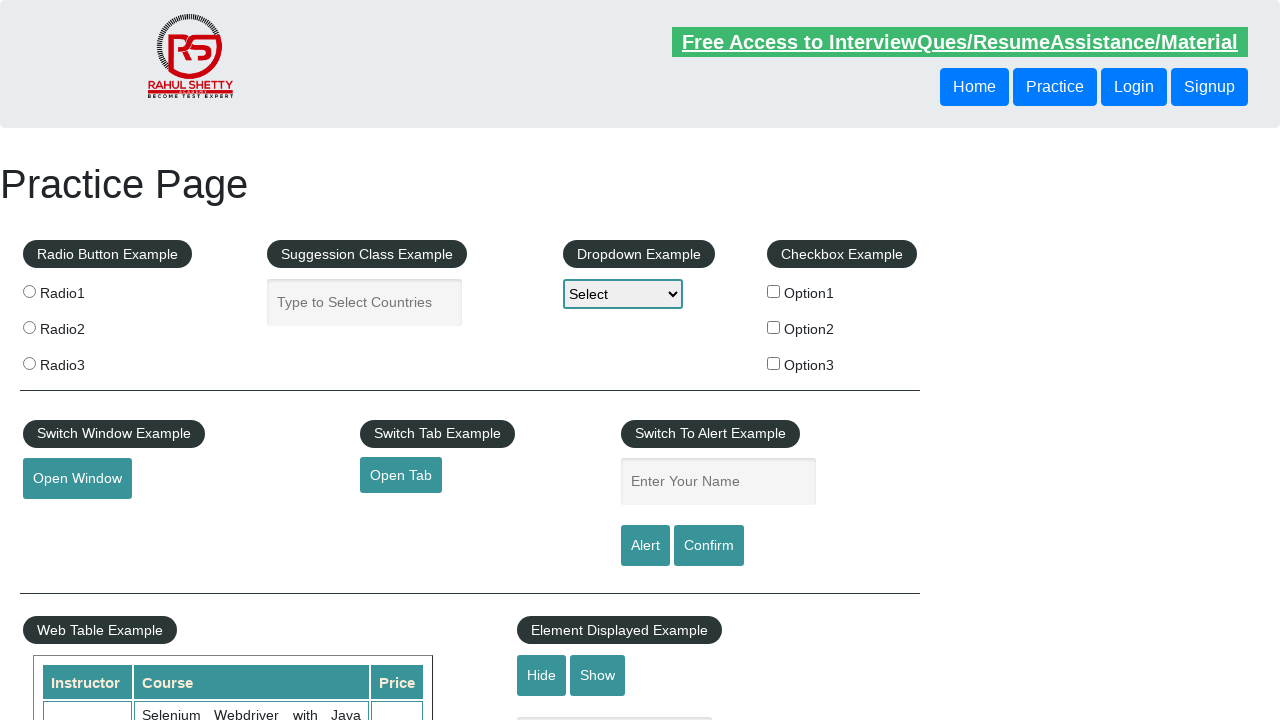

Counted links in first footer column: 5
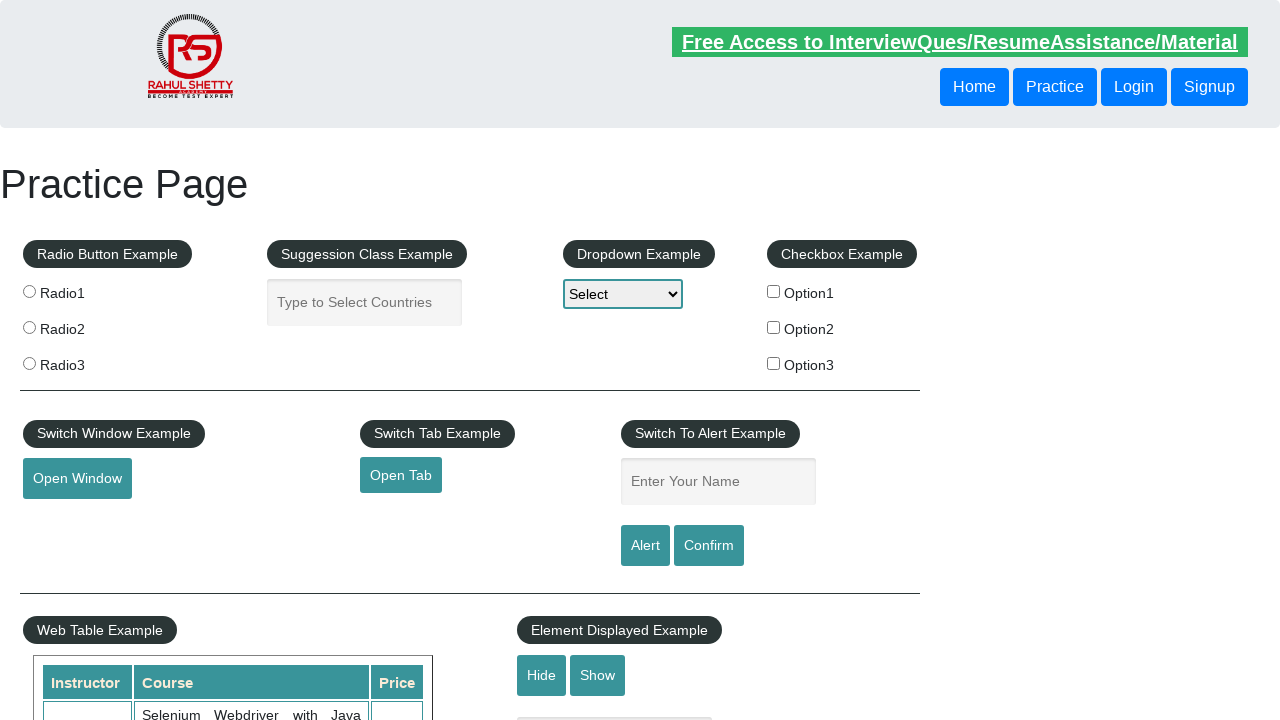

Opened link 1 from first footer column in new tab using Ctrl+Click at (68, 520) on #gf-BIG >> xpath=//table/tbody/tr/td[1]/ul >> a >> nth=1
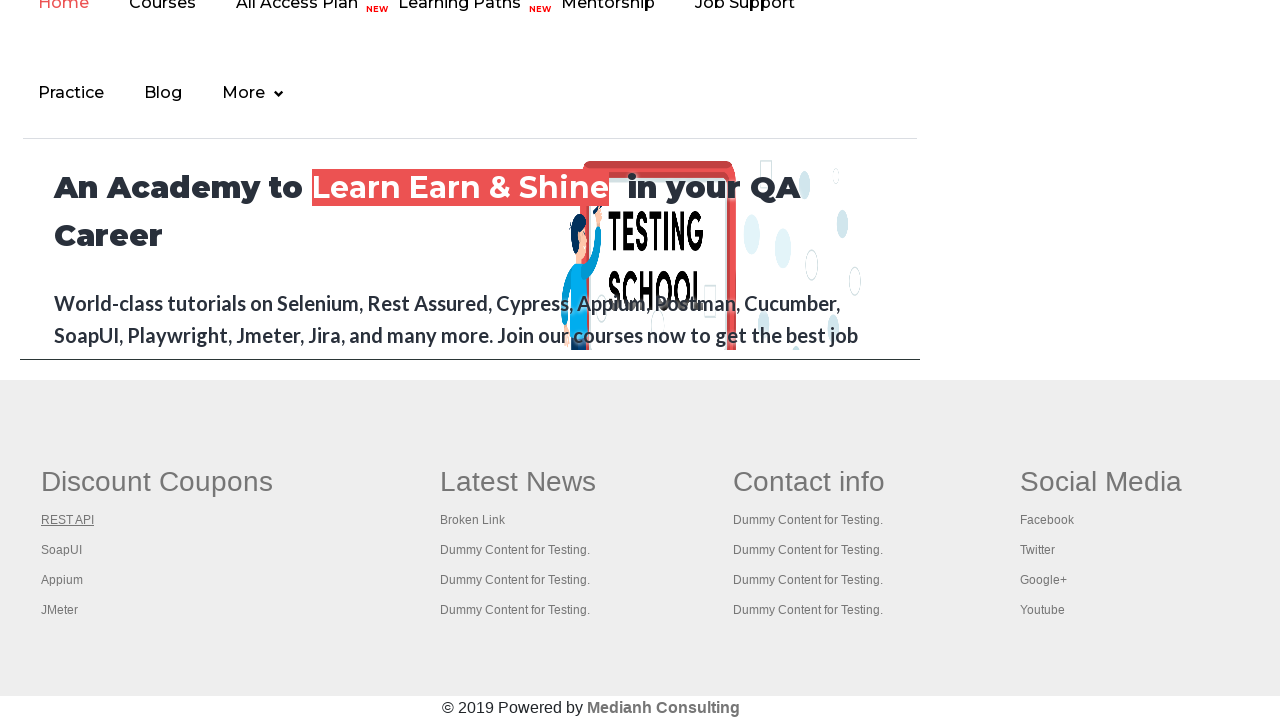

Waited 1000ms for new tab to load
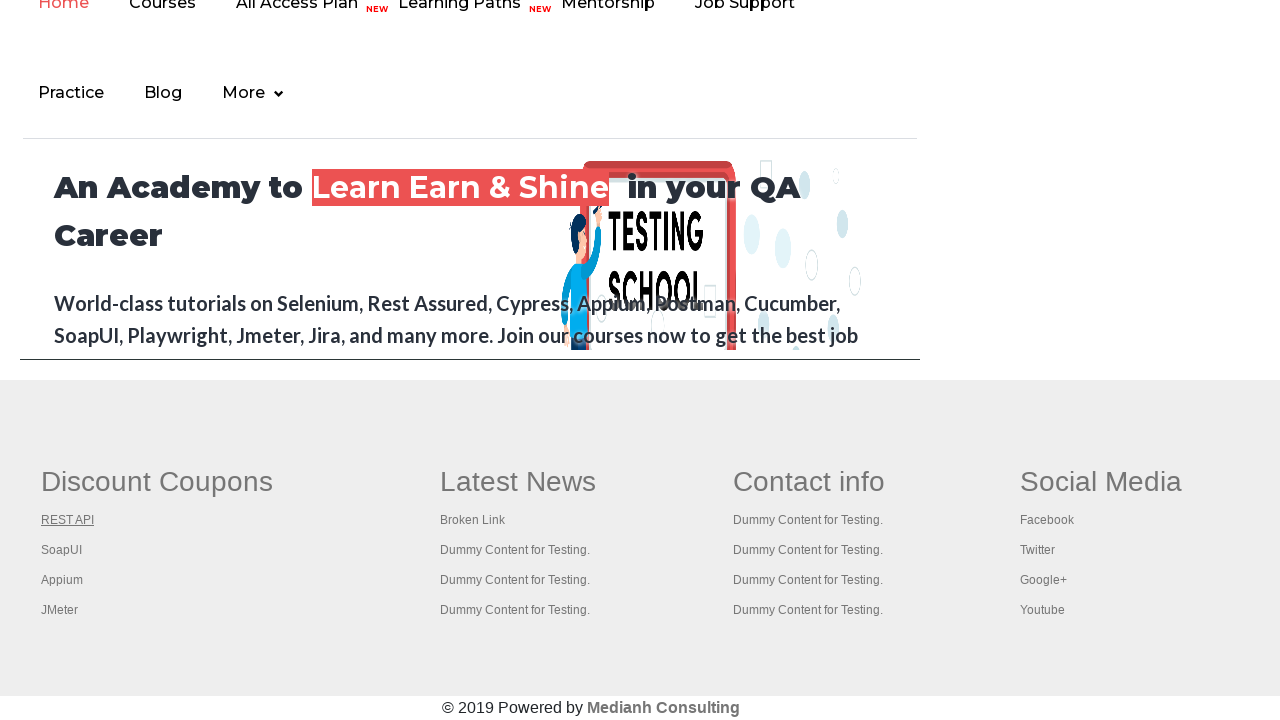

Opened link 2 from first footer column in new tab using Ctrl+Click at (62, 550) on #gf-BIG >> xpath=//table/tbody/tr/td[1]/ul >> a >> nth=2
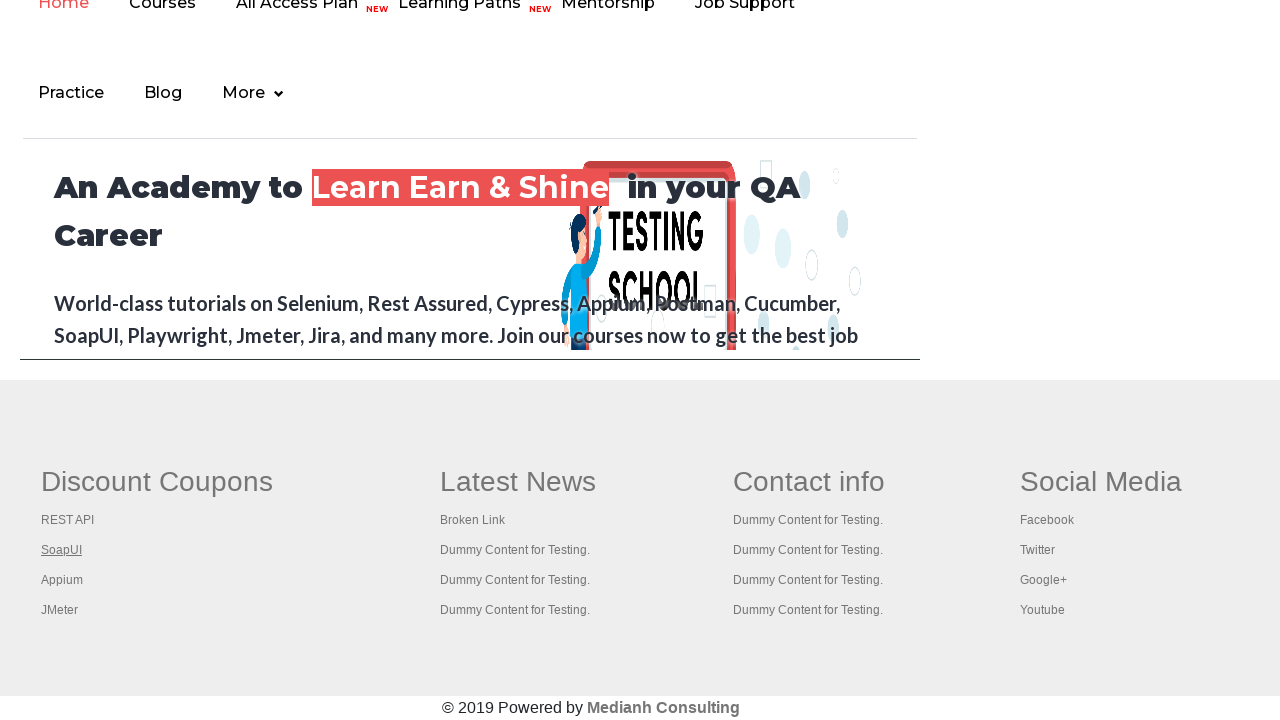

Waited 1000ms for new tab to load
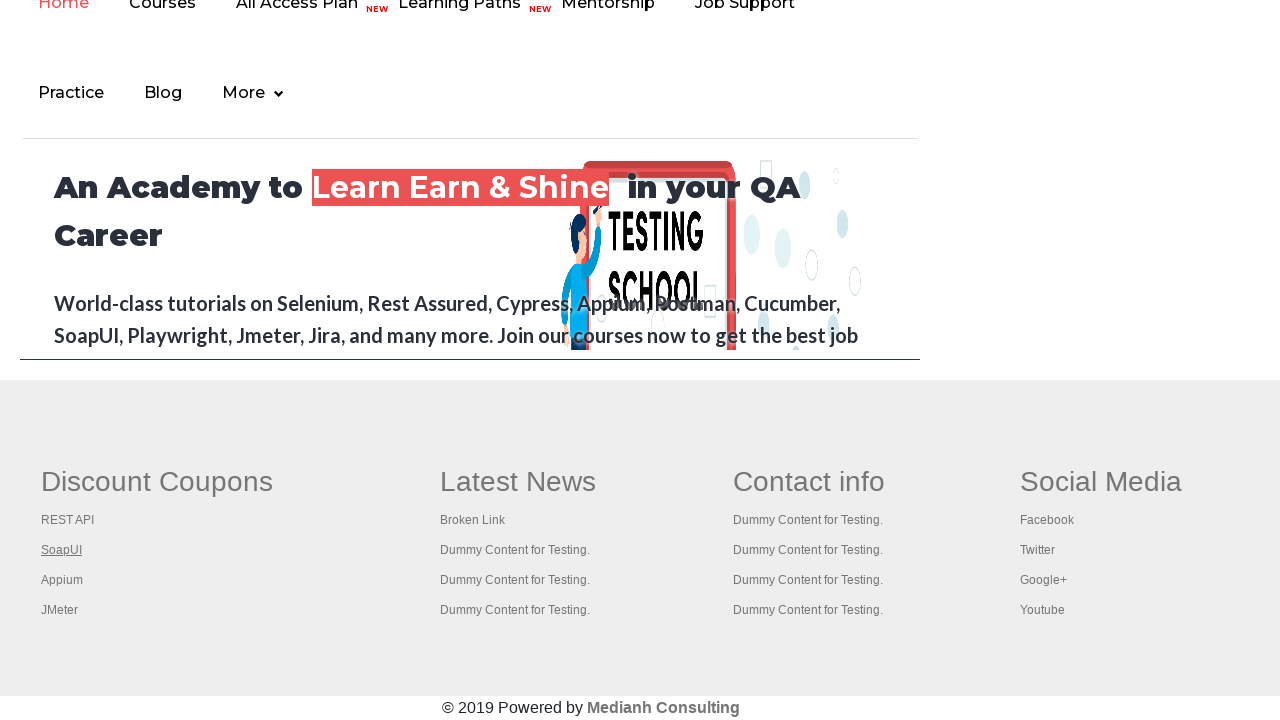

Opened link 3 from first footer column in new tab using Ctrl+Click at (62, 580) on #gf-BIG >> xpath=//table/tbody/tr/td[1]/ul >> a >> nth=3
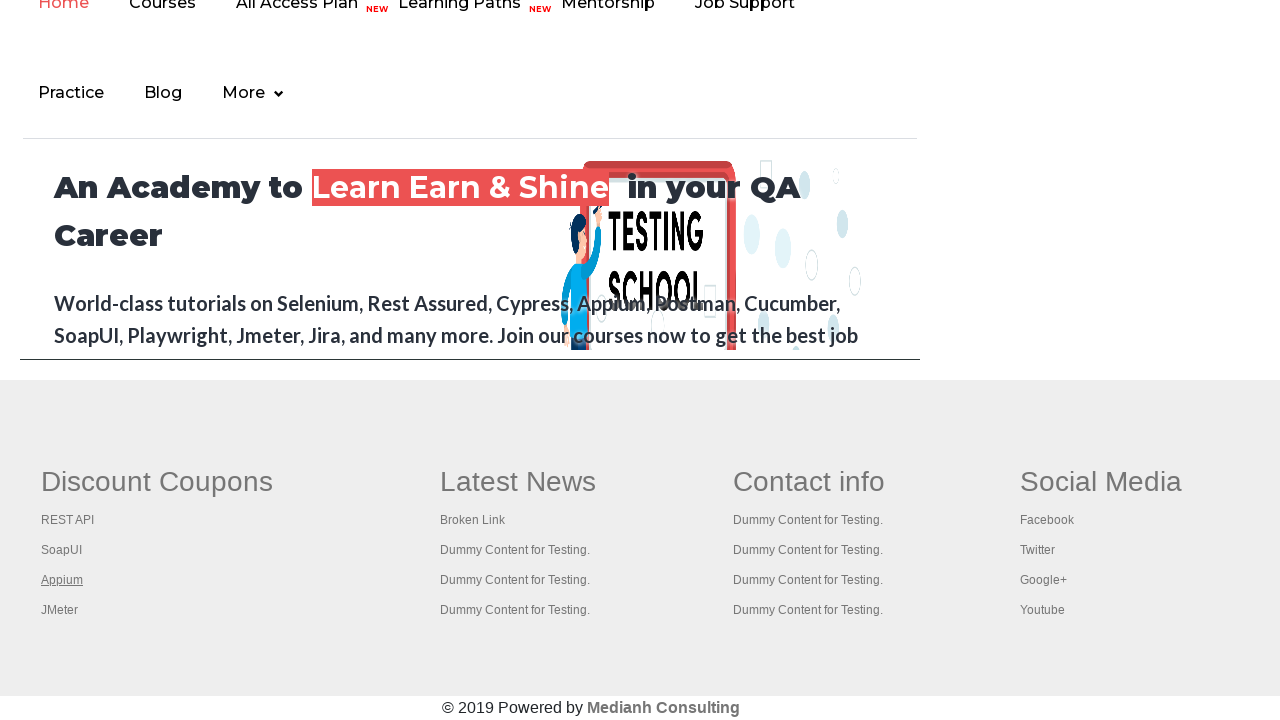

Waited 1000ms for new tab to load
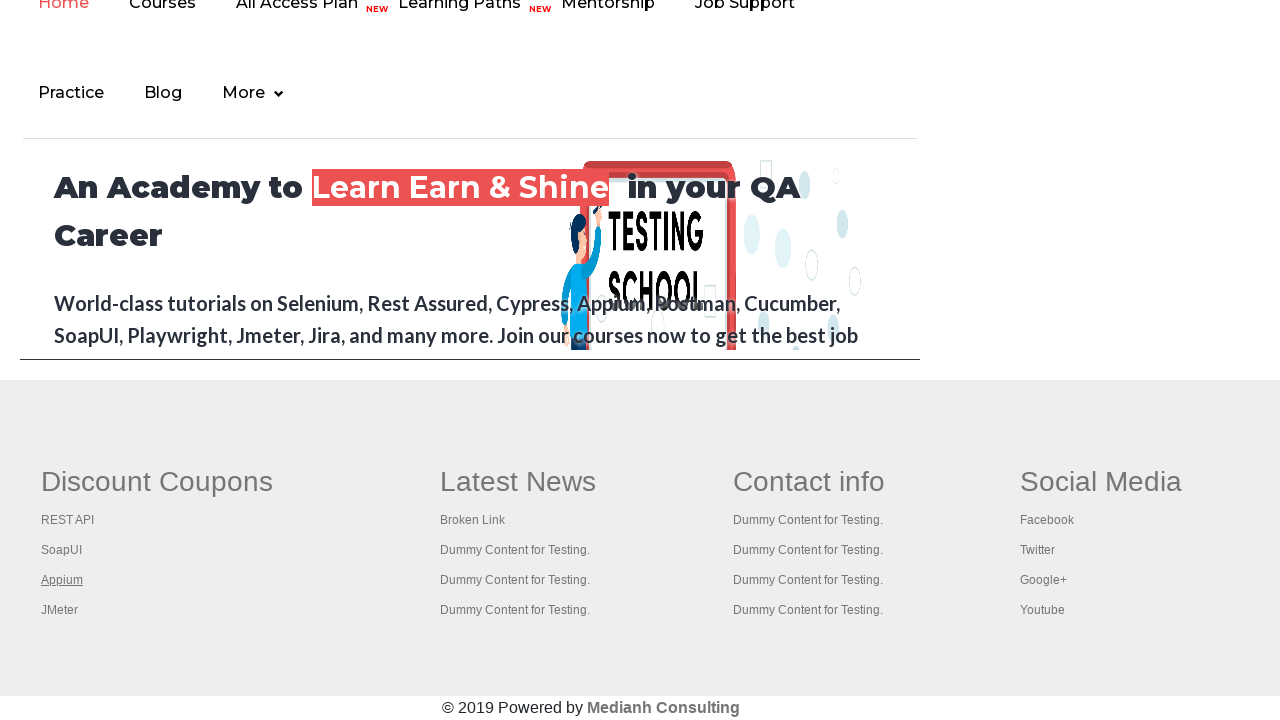

Opened link 4 from first footer column in new tab using Ctrl+Click at (60, 610) on #gf-BIG >> xpath=//table/tbody/tr/td[1]/ul >> a >> nth=4
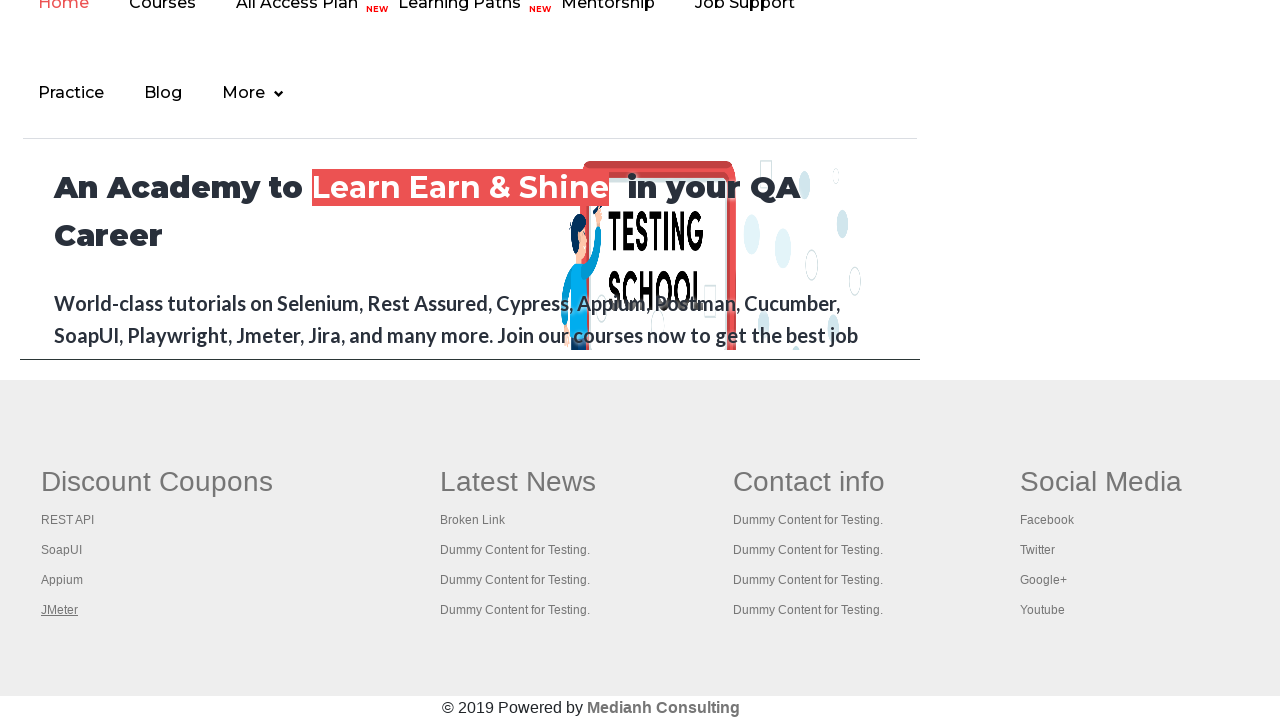

Waited 1000ms for new tab to load
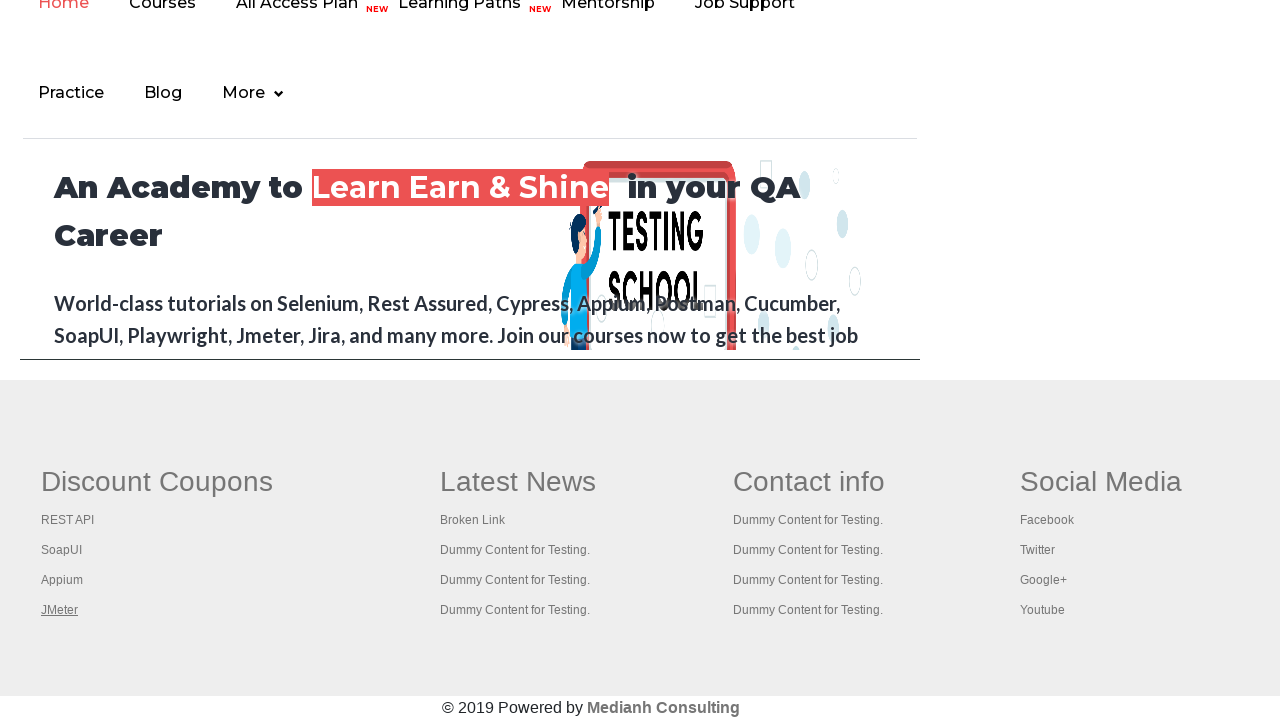

Retrieved all open pages/tabs: 5 total
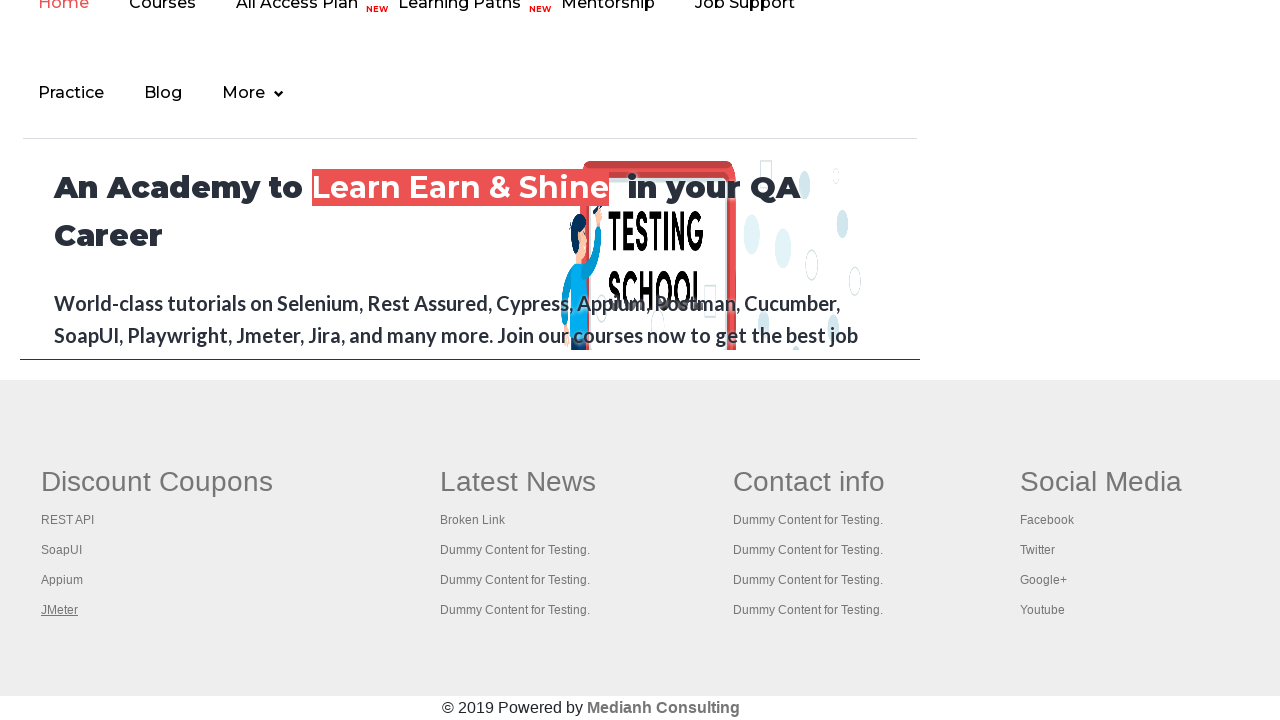

Brought page to front with title: Practice Page
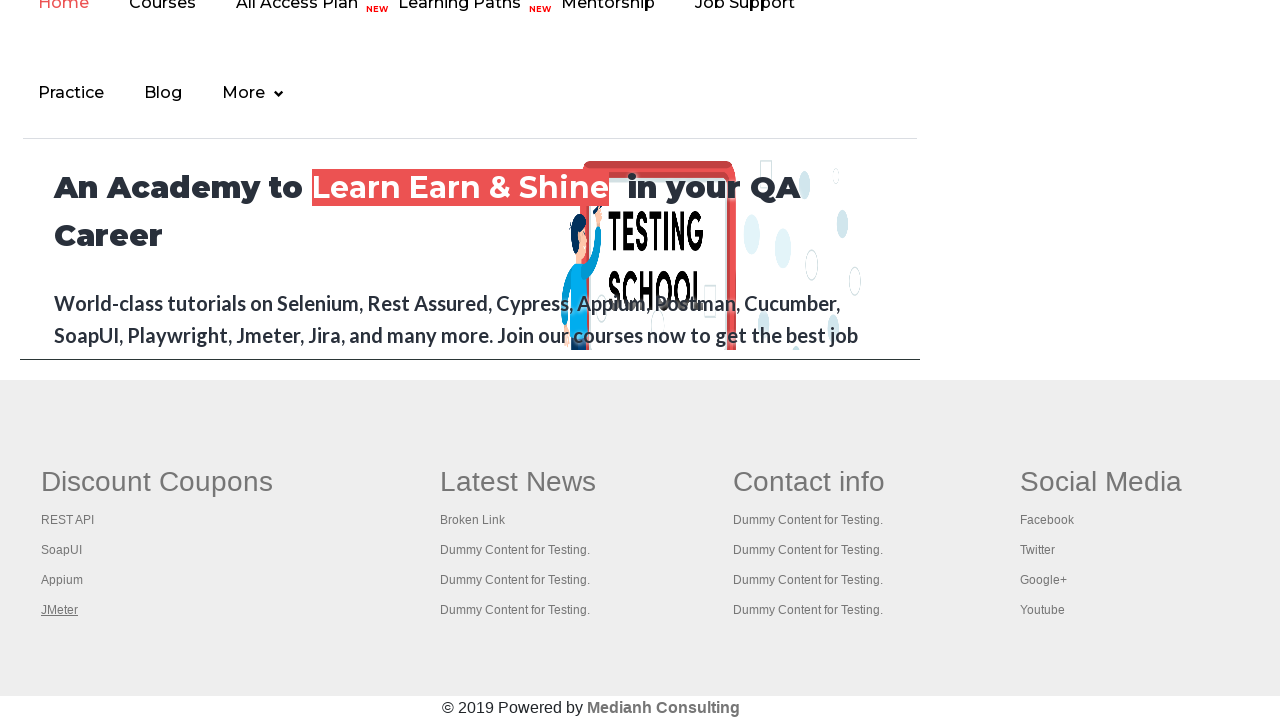

Brought page to front with title: REST API Tutorial
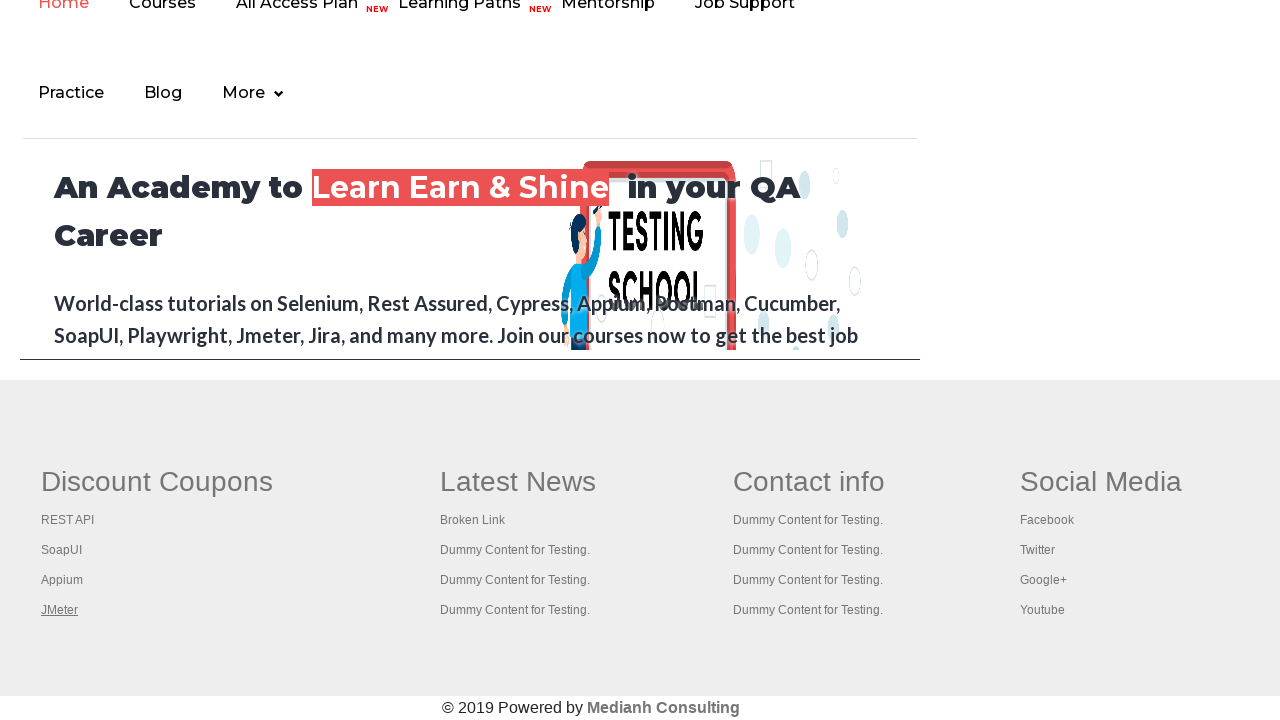

Brought page to front with title: The World’s Most Popular API Testing Tool | SoapUI
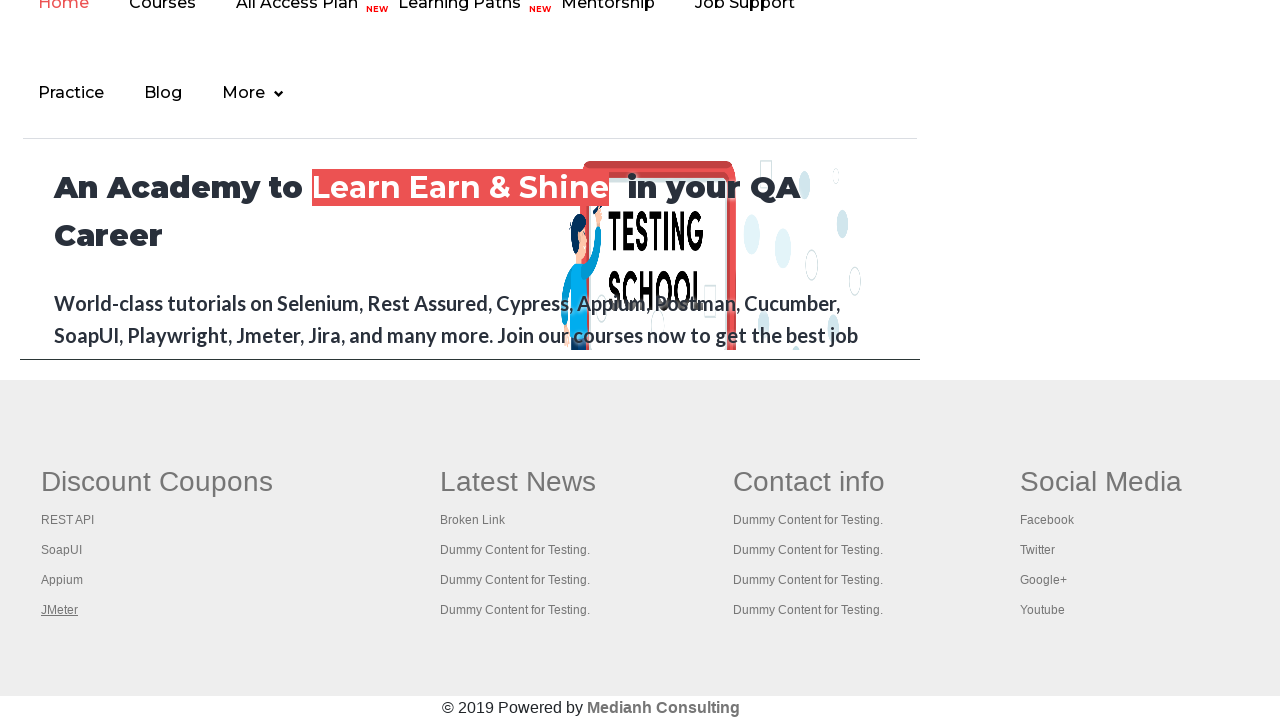

Brought page to front with title: Appium tutorial for Mobile Apps testing | RahulShetty Academy | Rahul
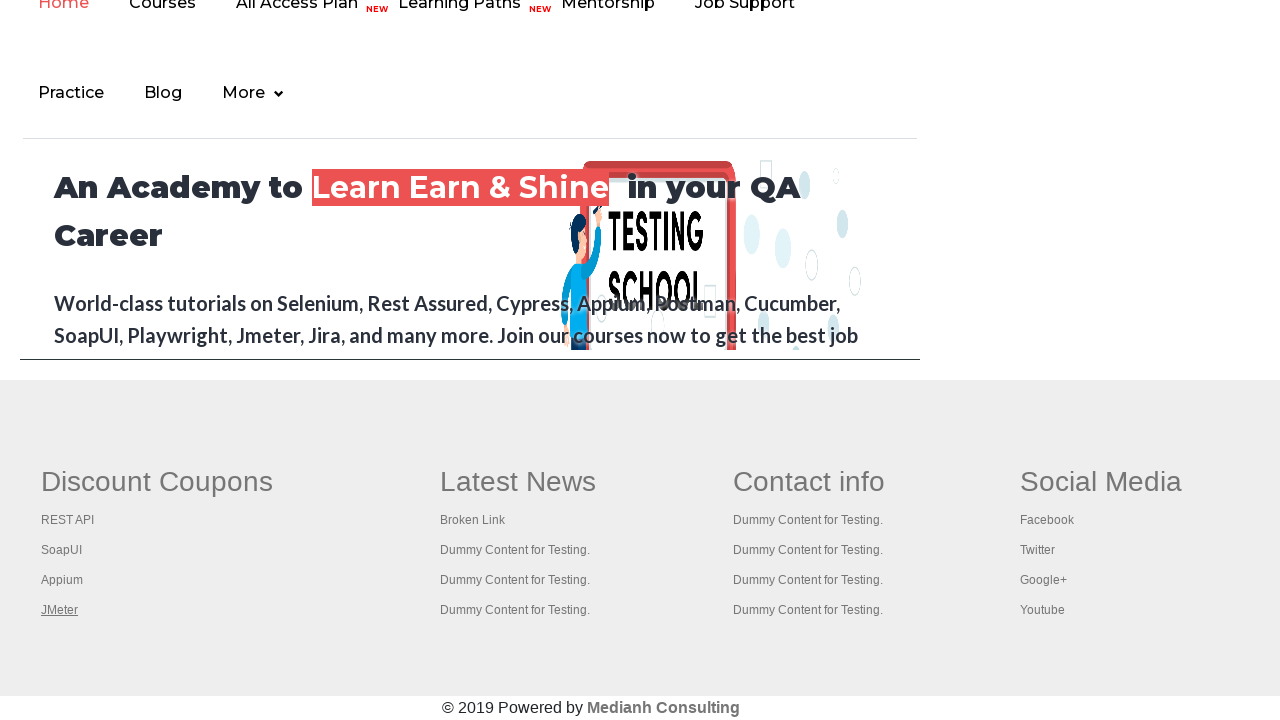

Brought page to front with title: Apache JMeter - Apache JMeter™
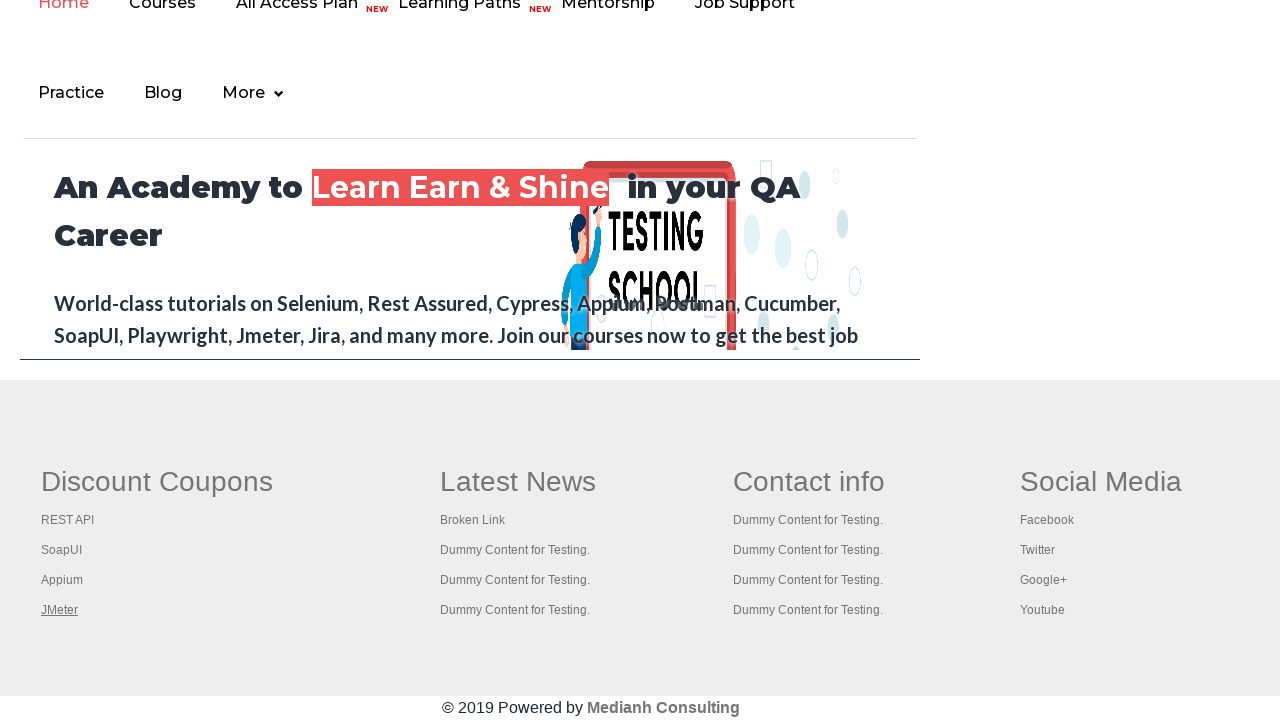

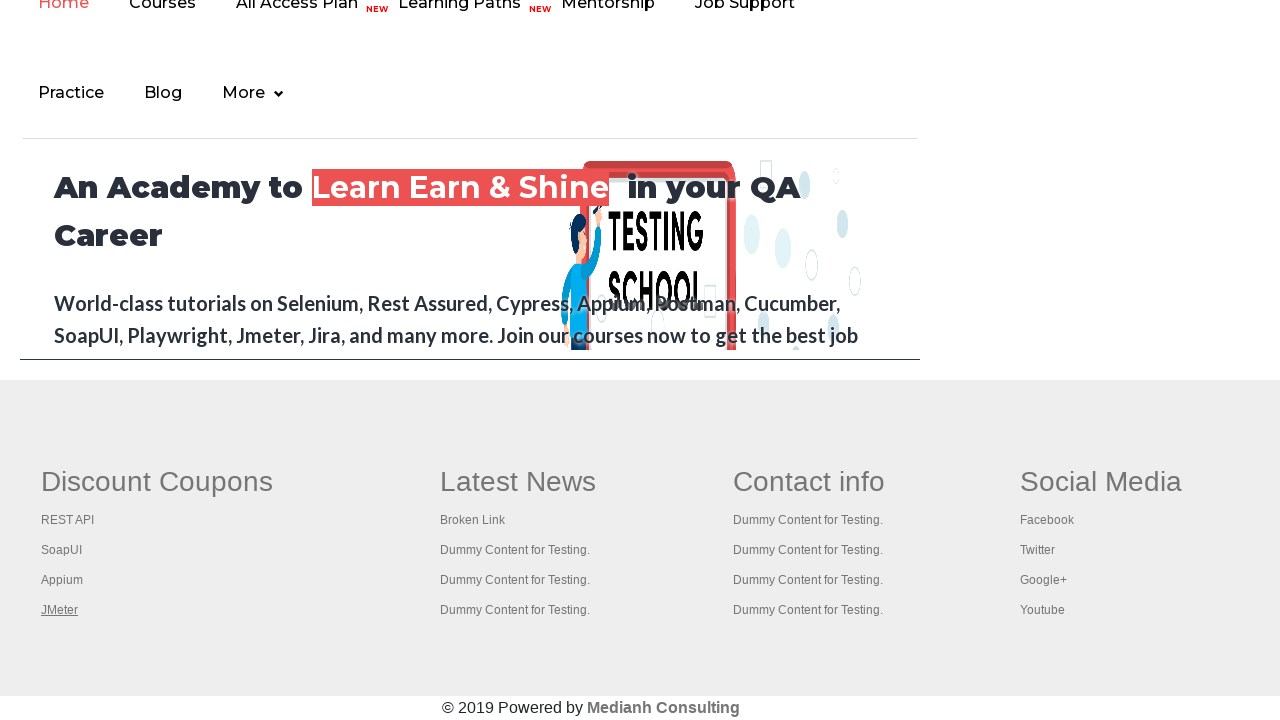